Tests the search functionality on the Python.org website by entering "pandas" as a search query and submitting the form

Starting URL: https://www.python.org

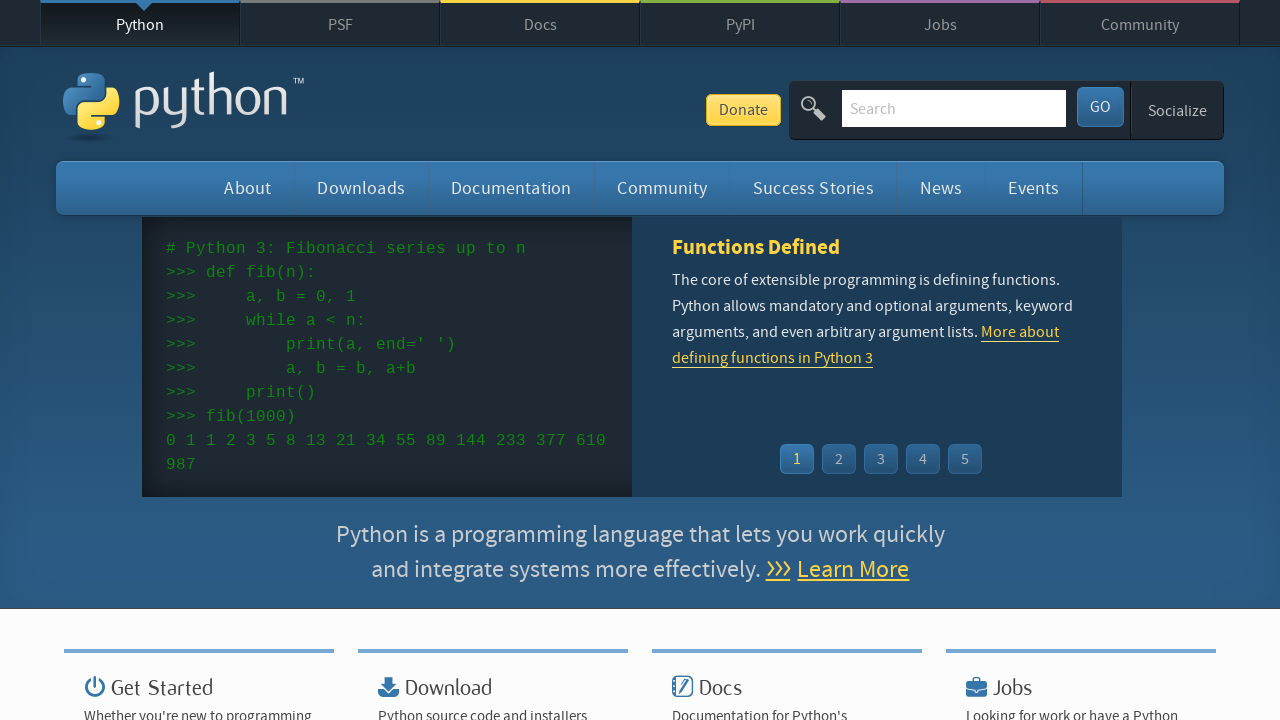

Cleared the search box on input[name='q']
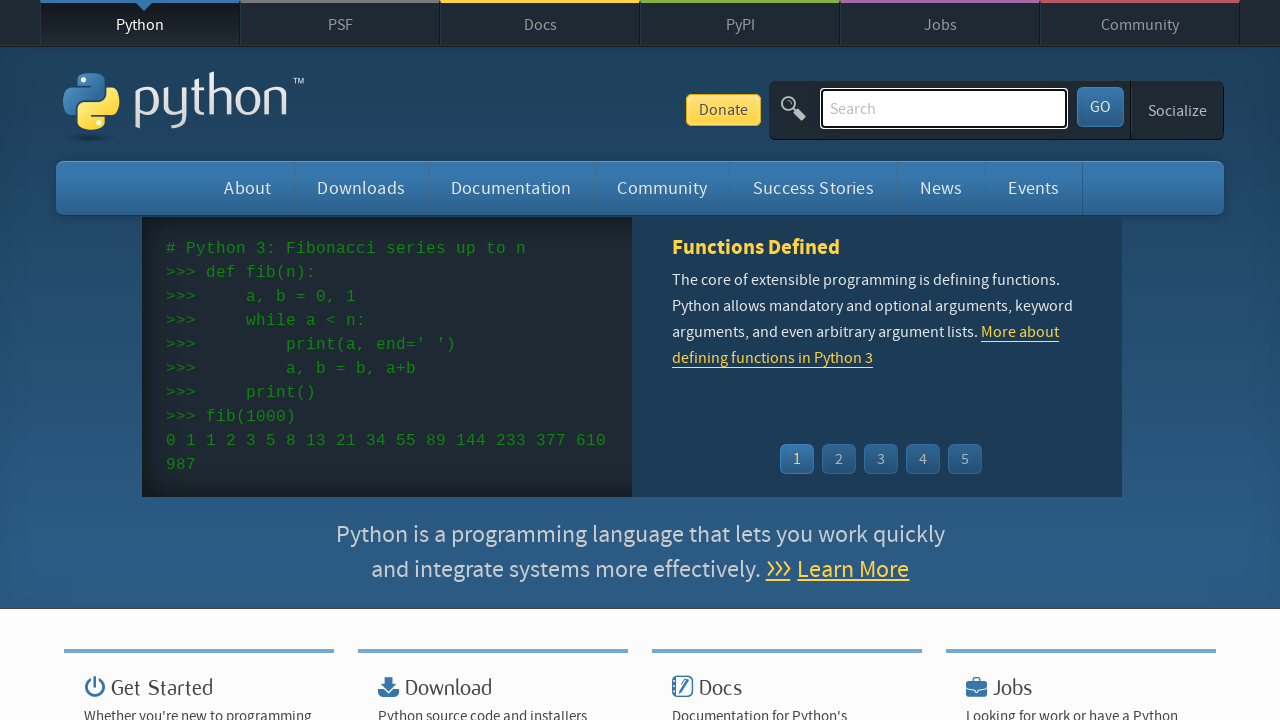

Filled search box with 'pandas' on input[name='q']
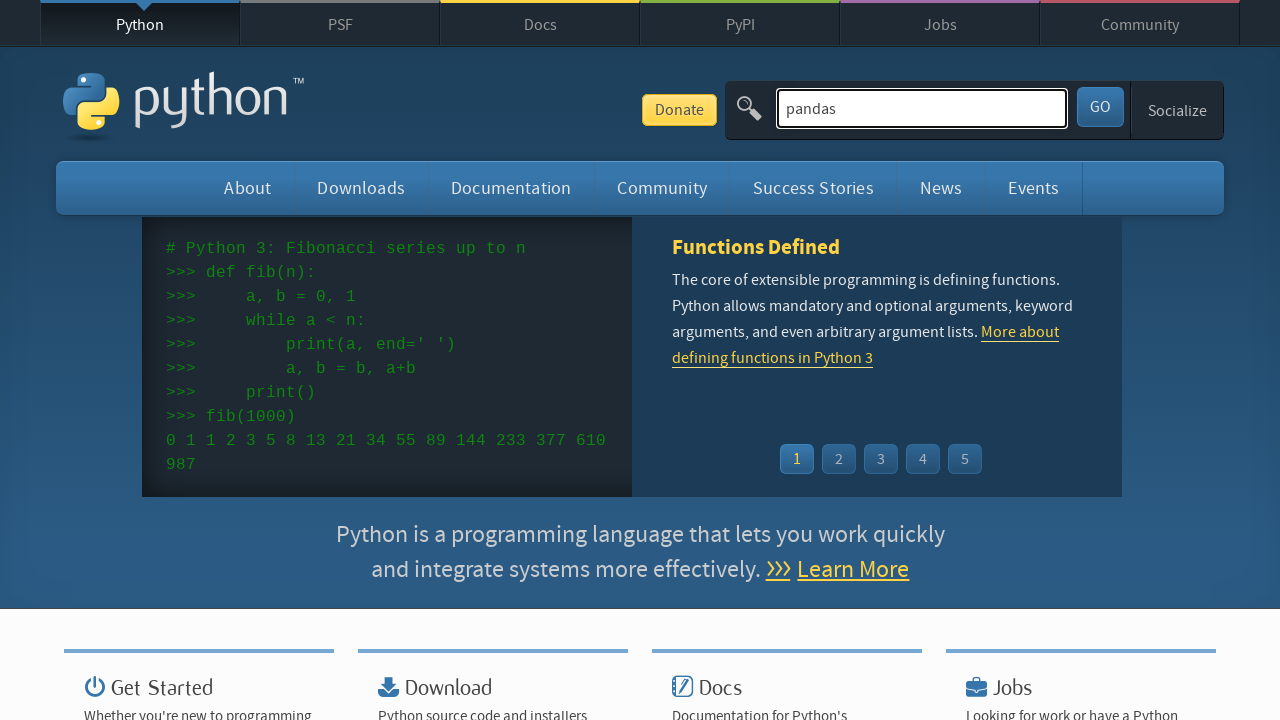

Submitted search form by pressing Enter on input[name='q']
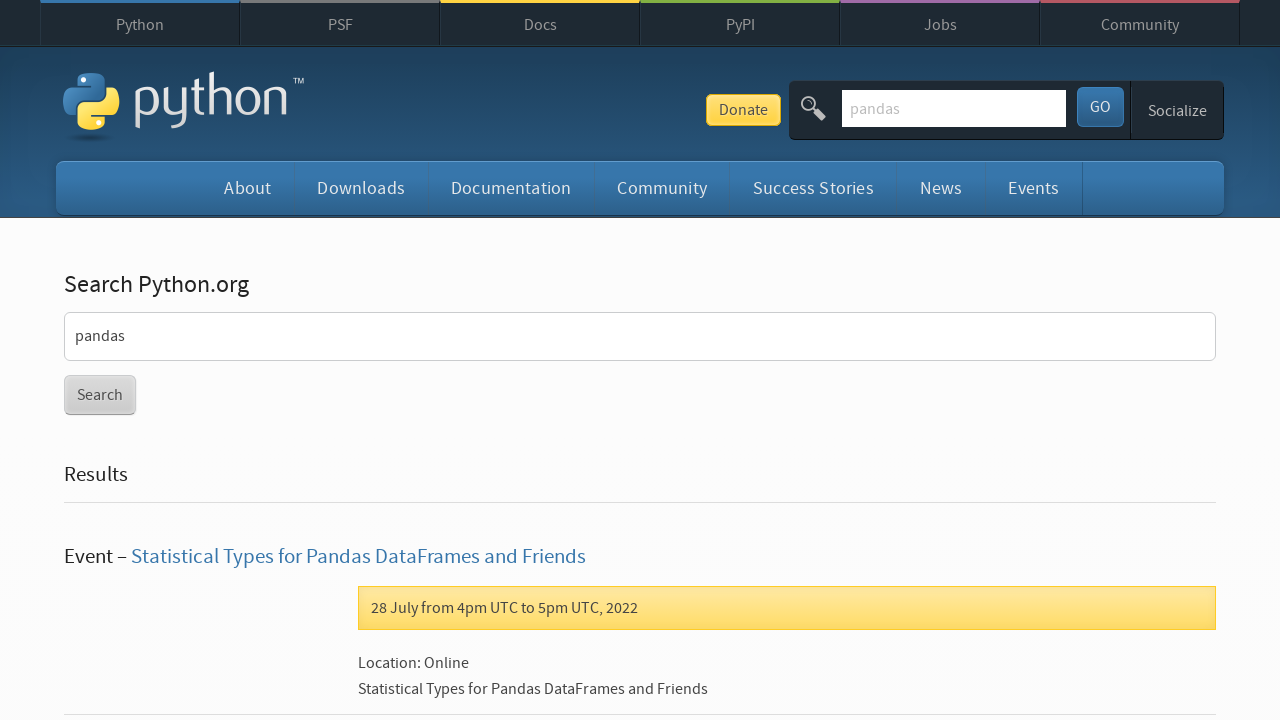

Search results page loaded and network became idle
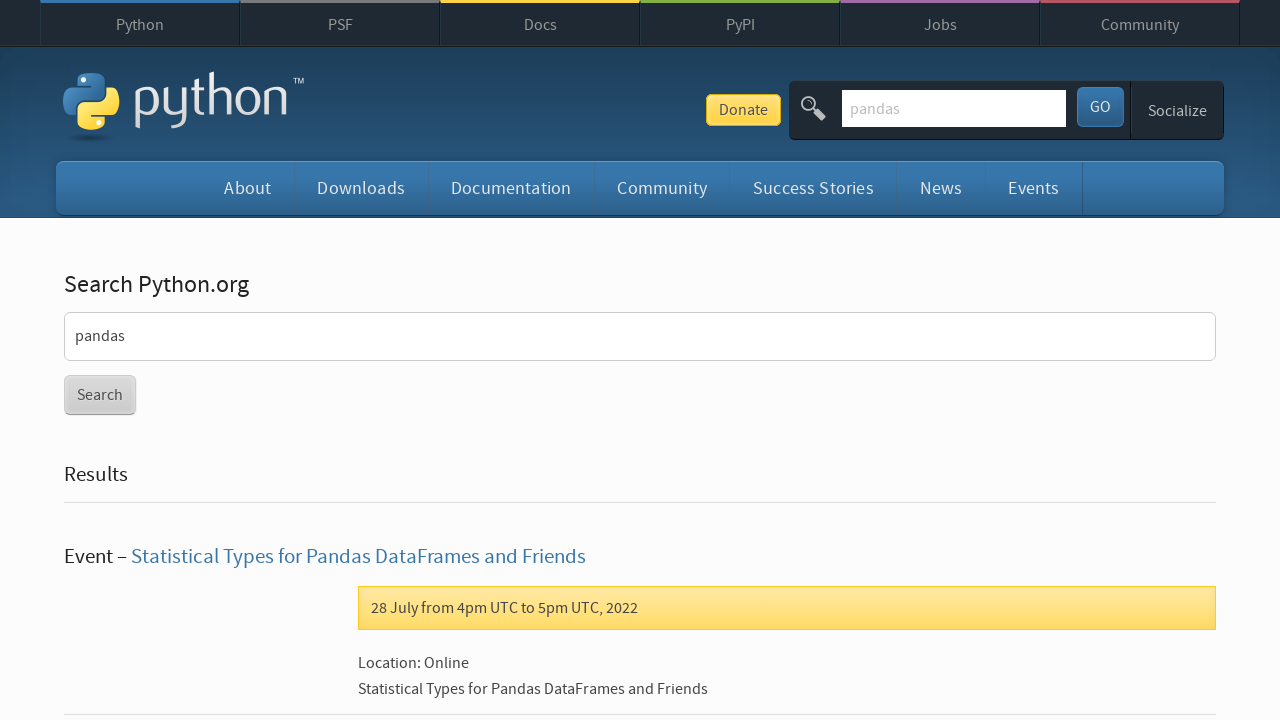

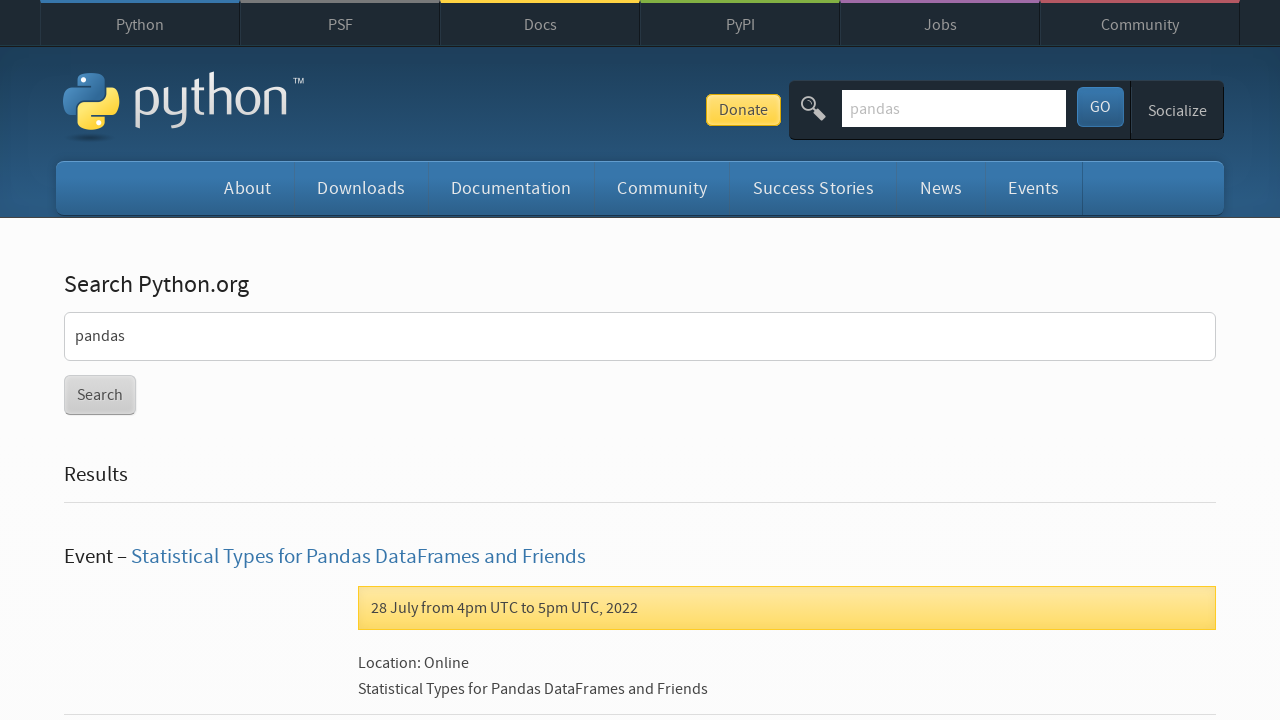